Tests subtraction of two identical negative numbers (-2 - (-2) = 0)

Starting URL: https://testsheepnz.github.io/BasicCalculator.html

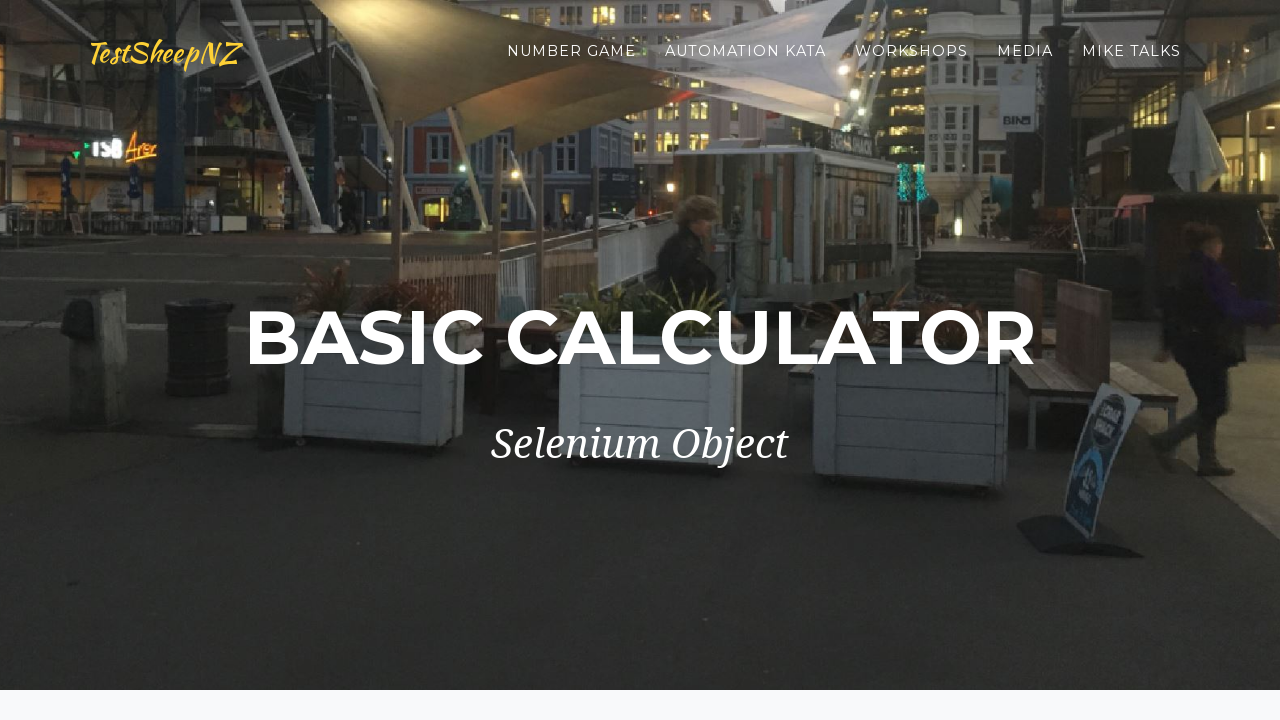

Filled first number field with -2 on #number1Field
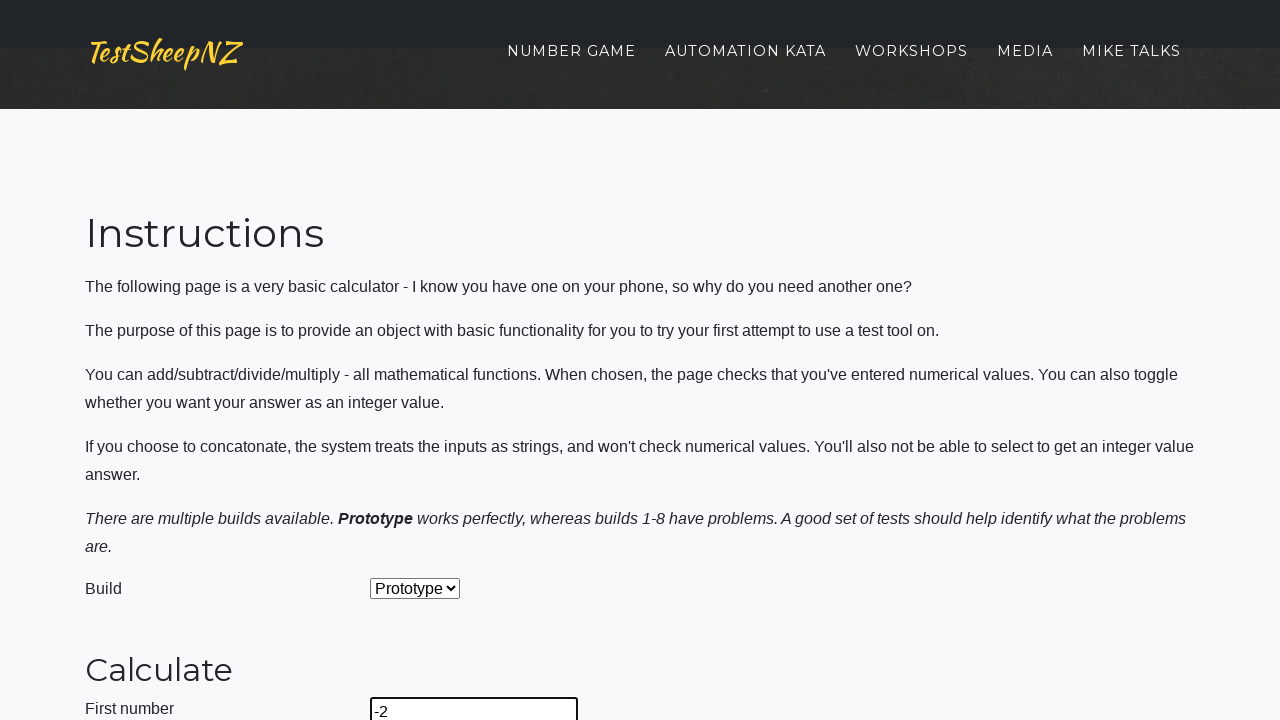

Filled second number field with -2 on #number2Field
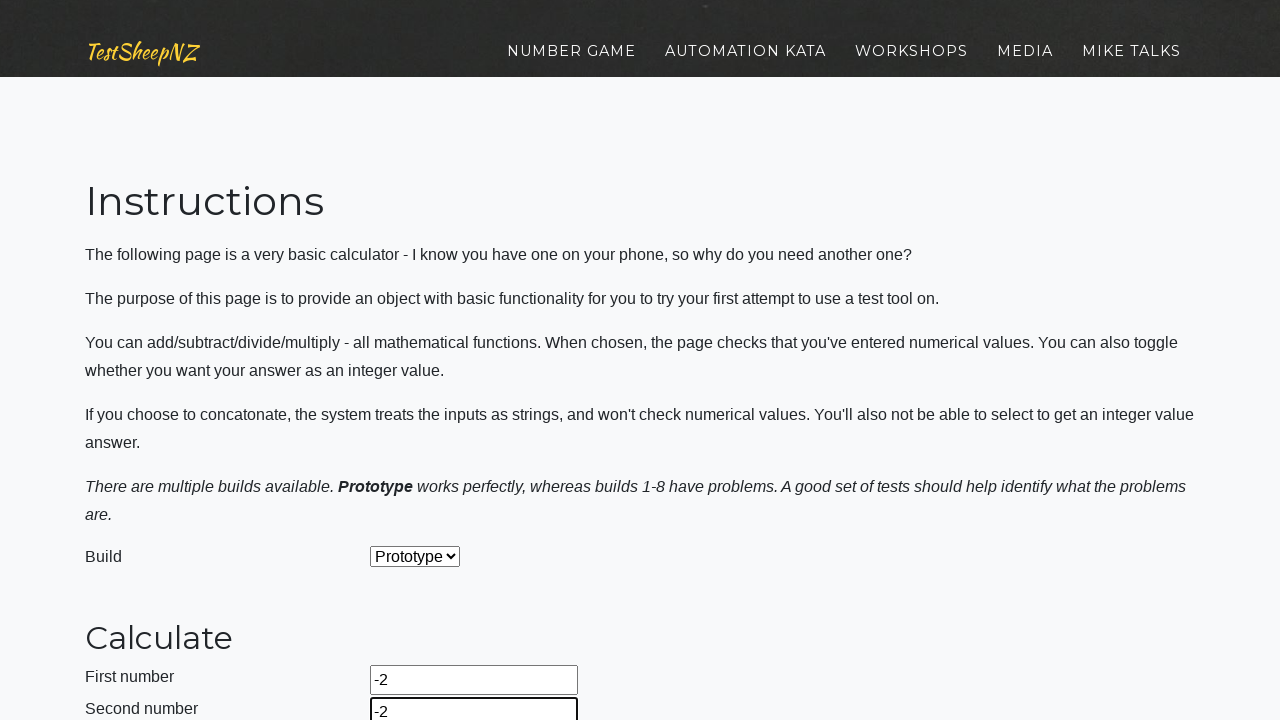

Selected Subtract operation from dropdown on #selectOperationDropdown
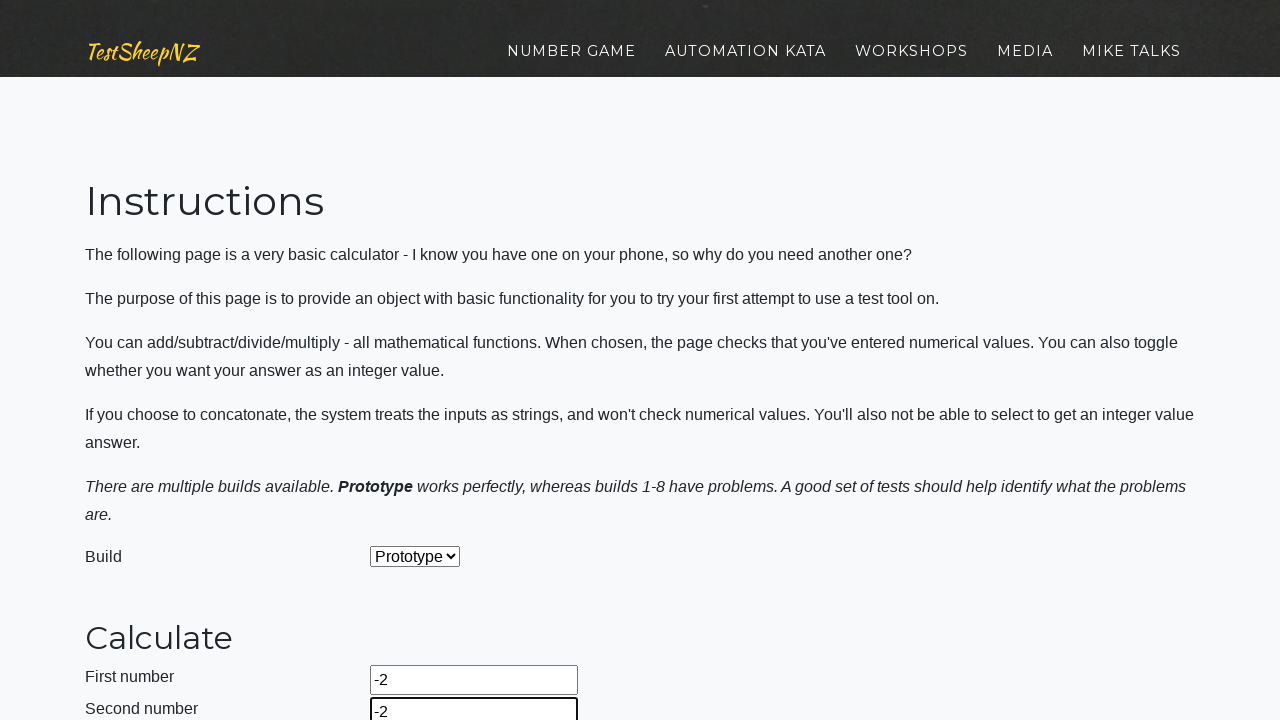

Clicked calculate button at (422, 361) on #calculateButton
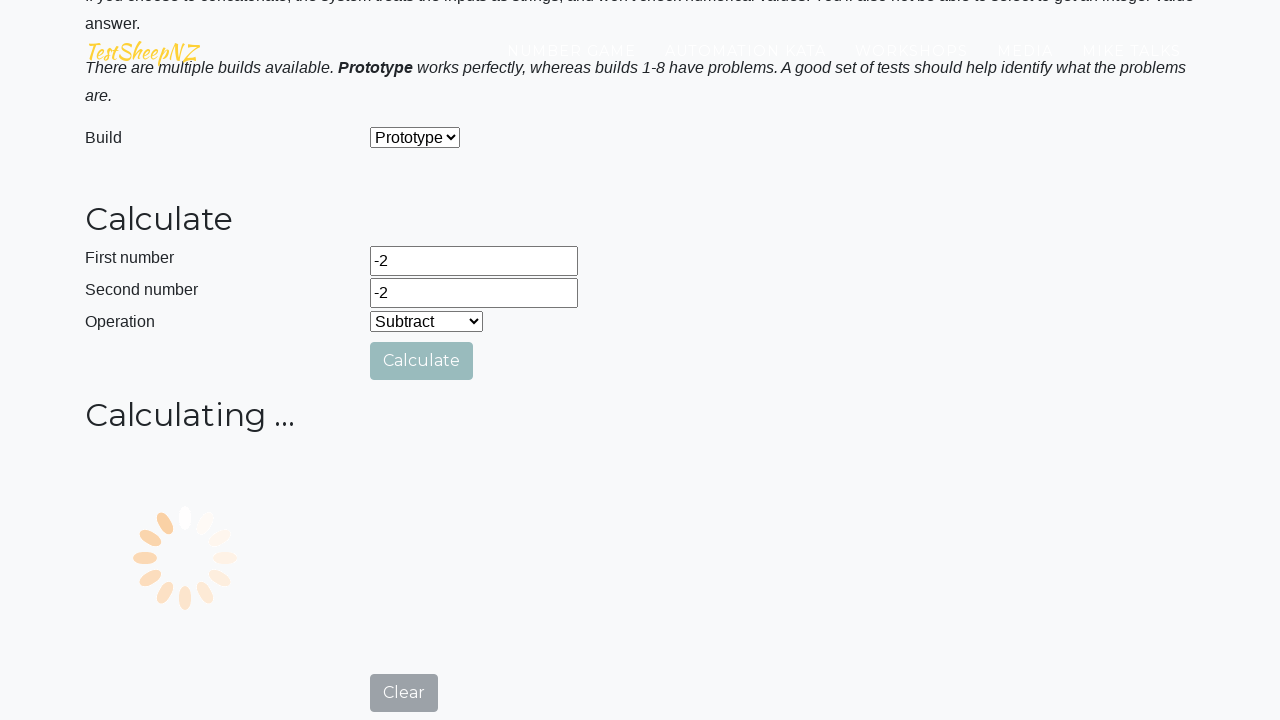

Verified answer field shows 0 (result of -2 - (-2))
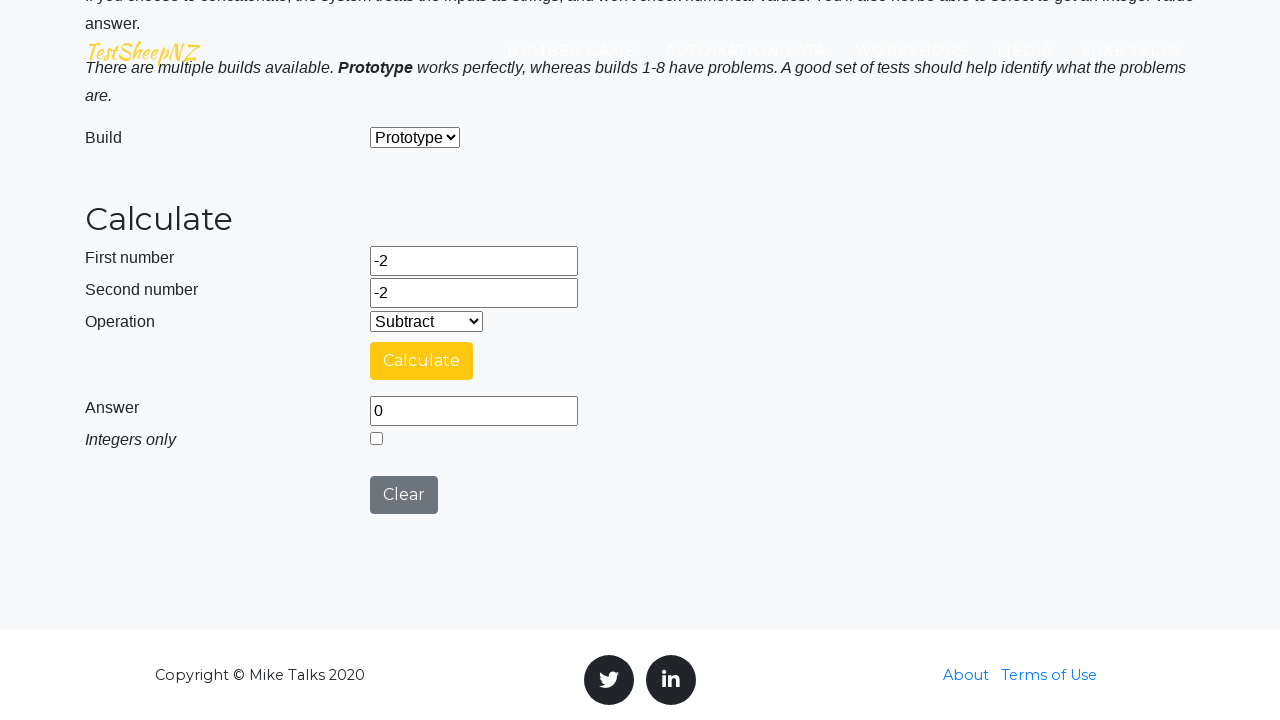

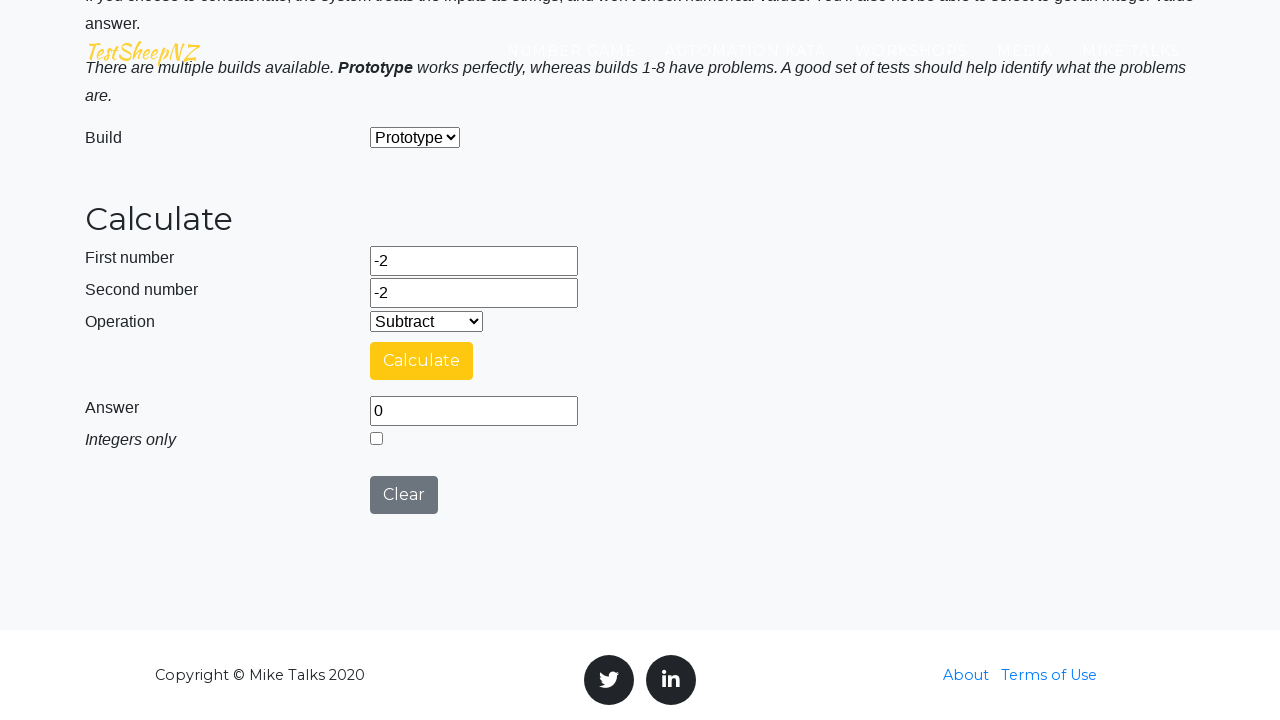